Tests a registration form by filling in first name, last name, and email fields, submitting the form, and verifying the success message is displayed.

Starting URL: http://suninjuly.github.io/registration1.html

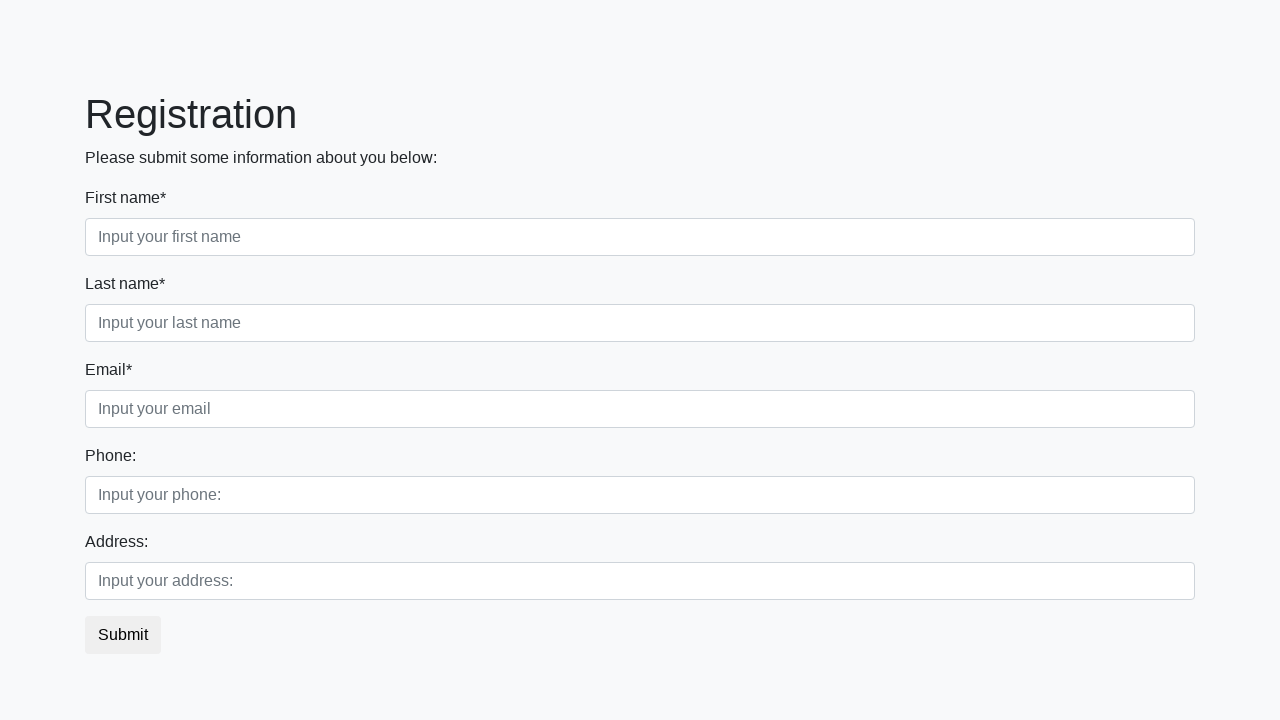

Filled first name field with 'Ivan' on [placeholder='Input your first name']
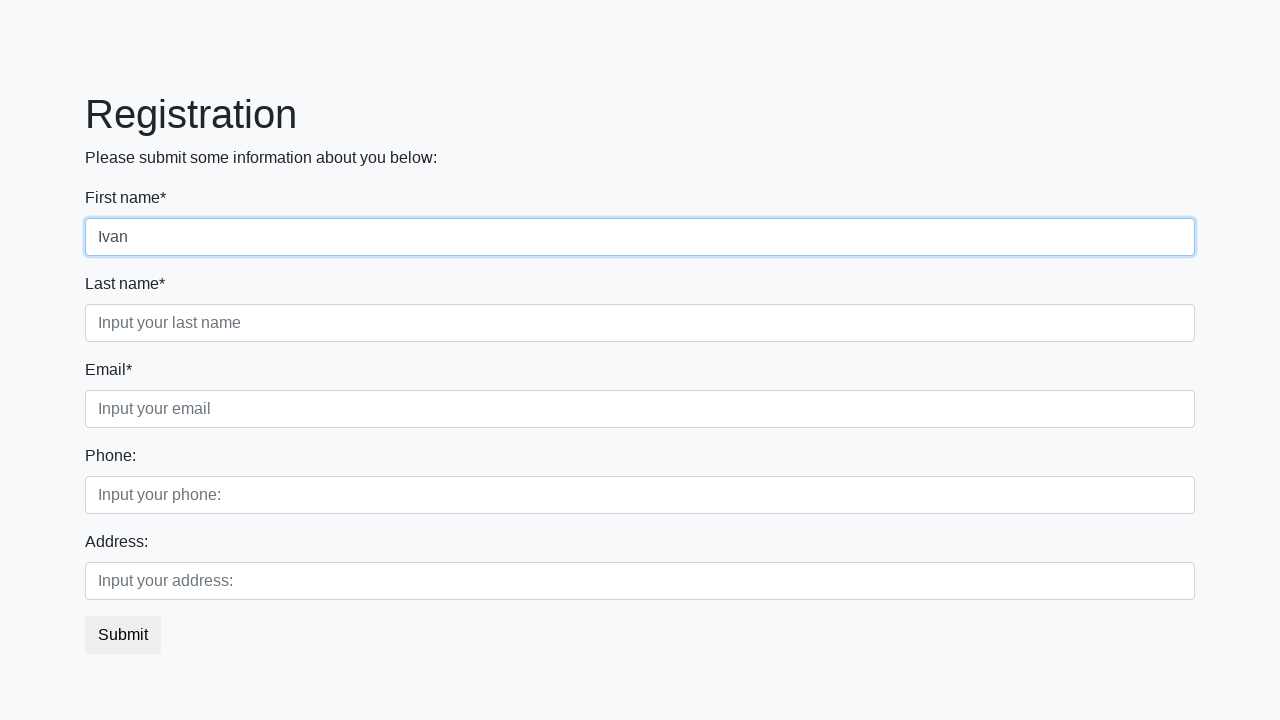

Filled last name field with 'Petrov' on [placeholder='Input your last name']
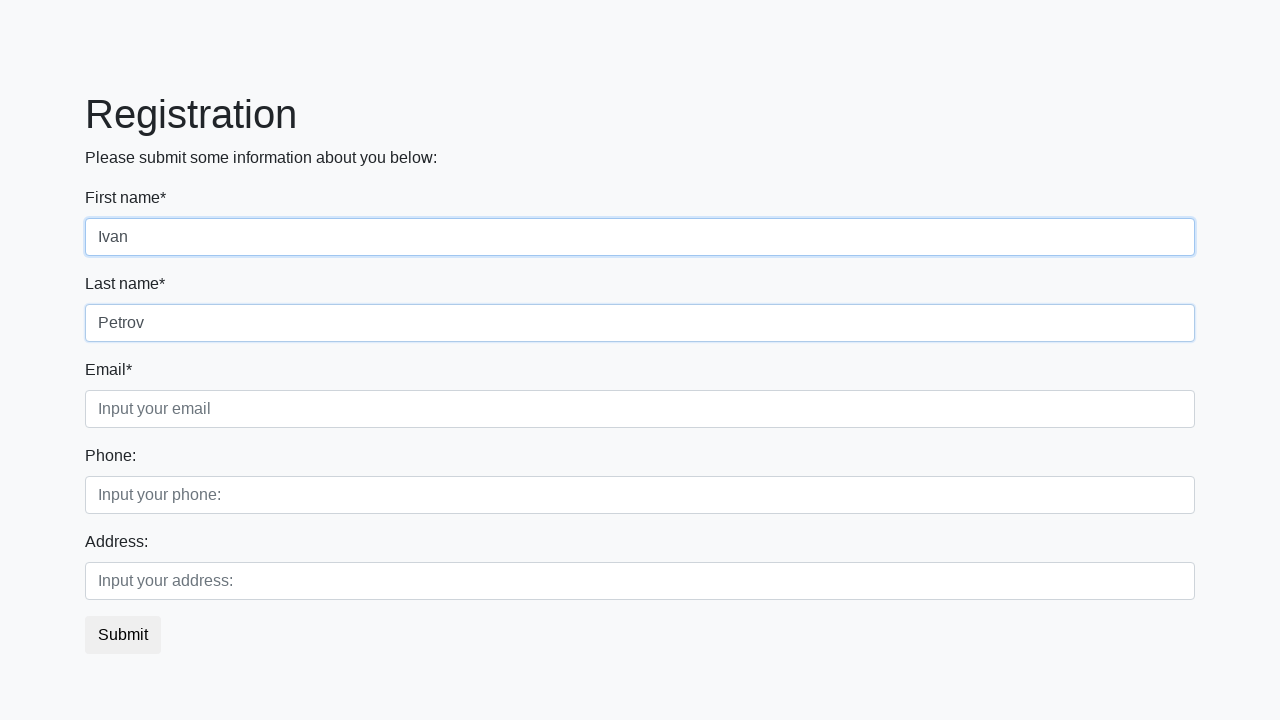

Filled email field with 'ivan.petrov@mail.ru' on [placeholder='Input your email']
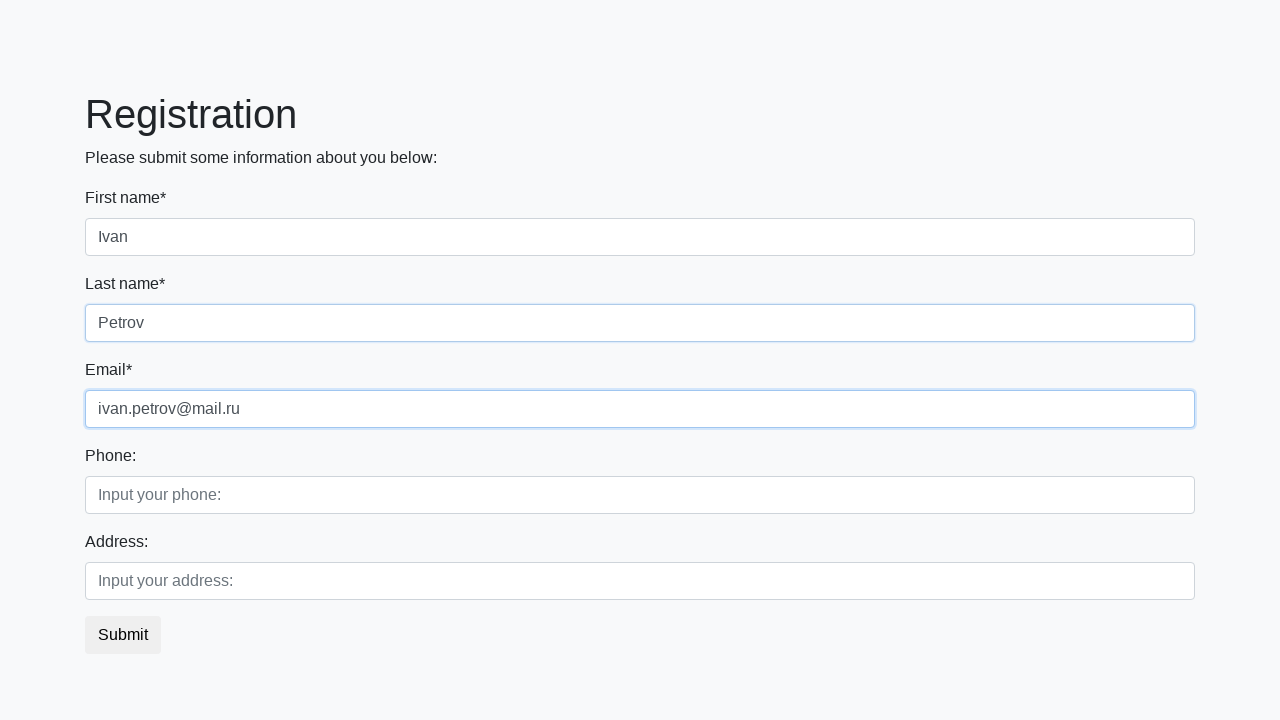

Clicked submit button to register at (123, 635) on button.btn
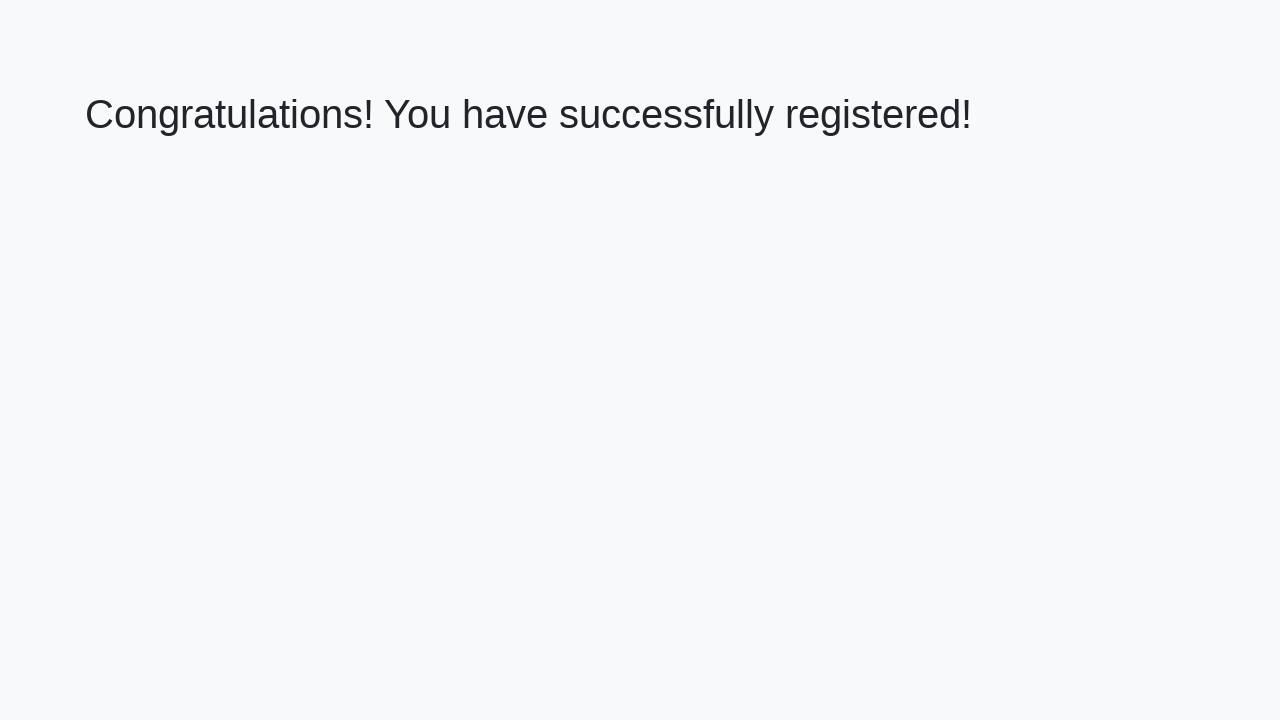

Success message appeared on page
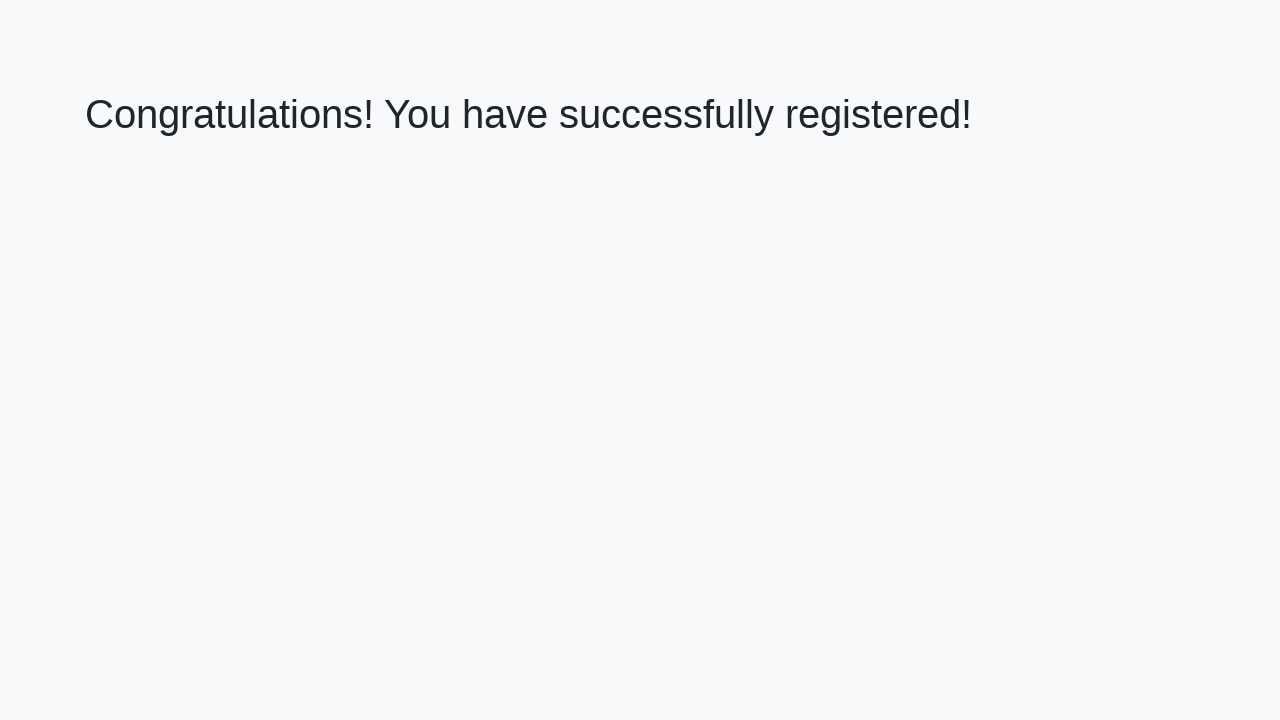

Retrieved welcome text from h1 element
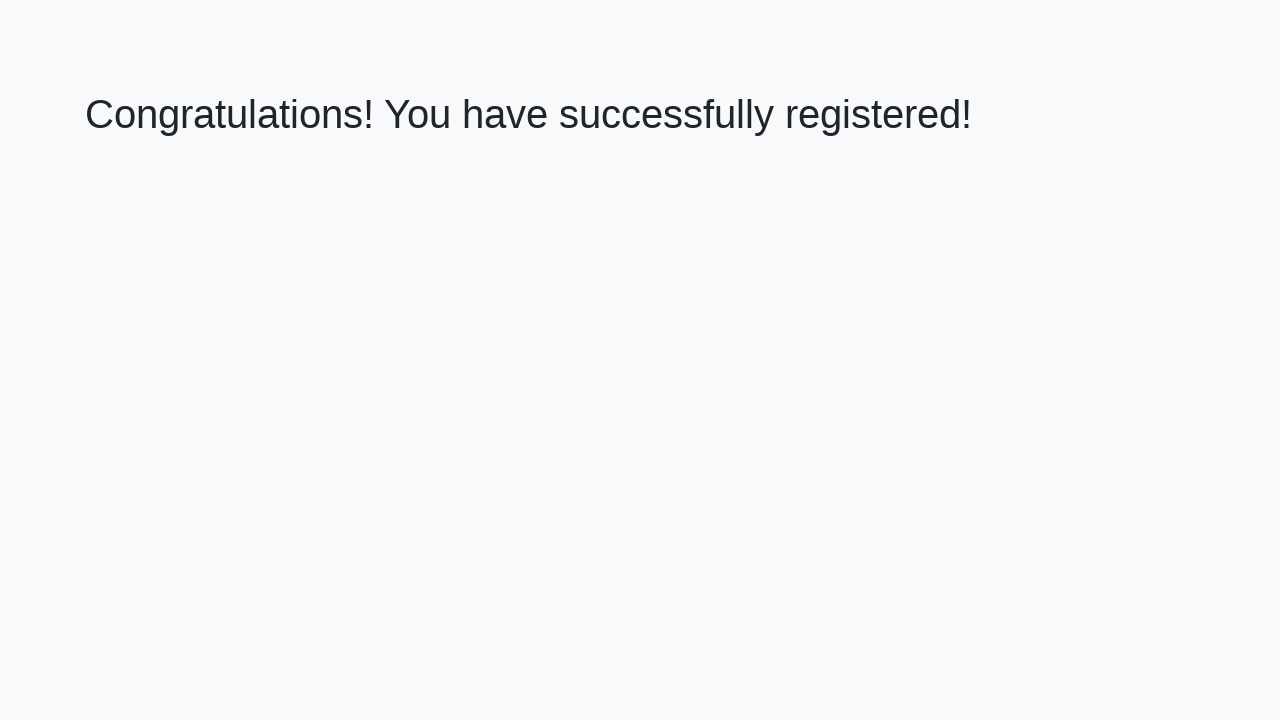

Verified success message: 'Congratulations! You have successfully registered!'
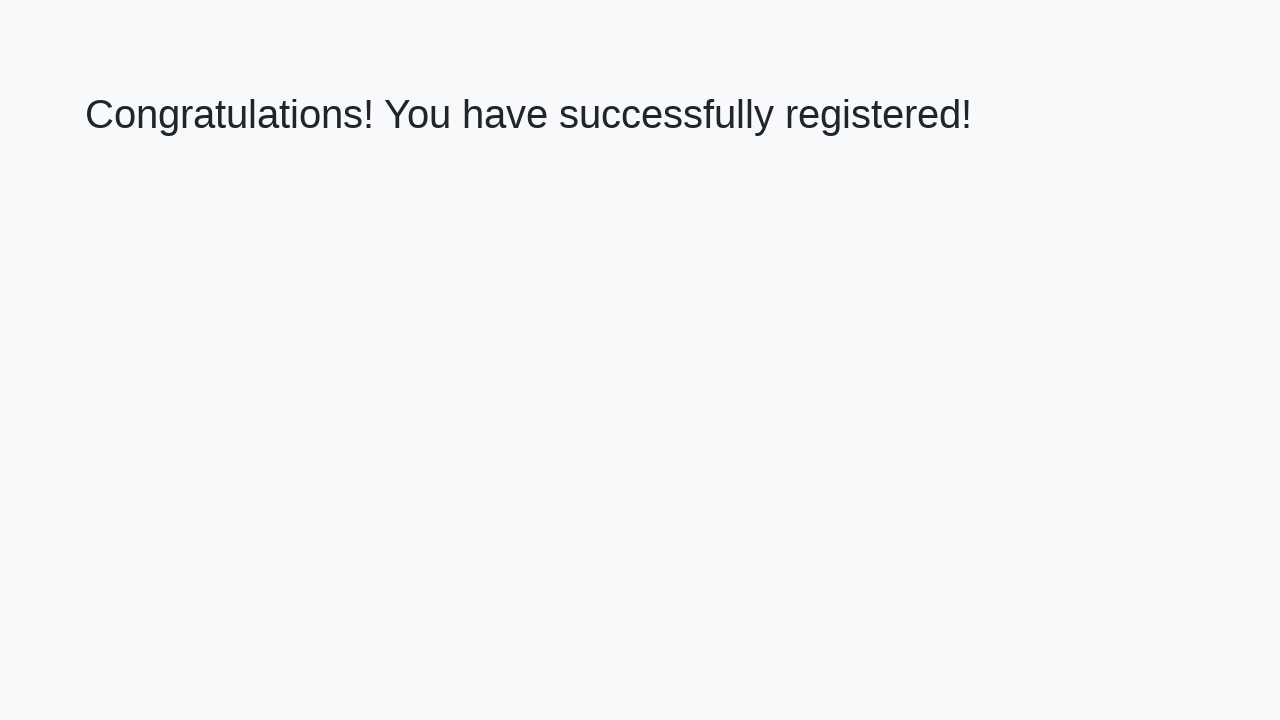

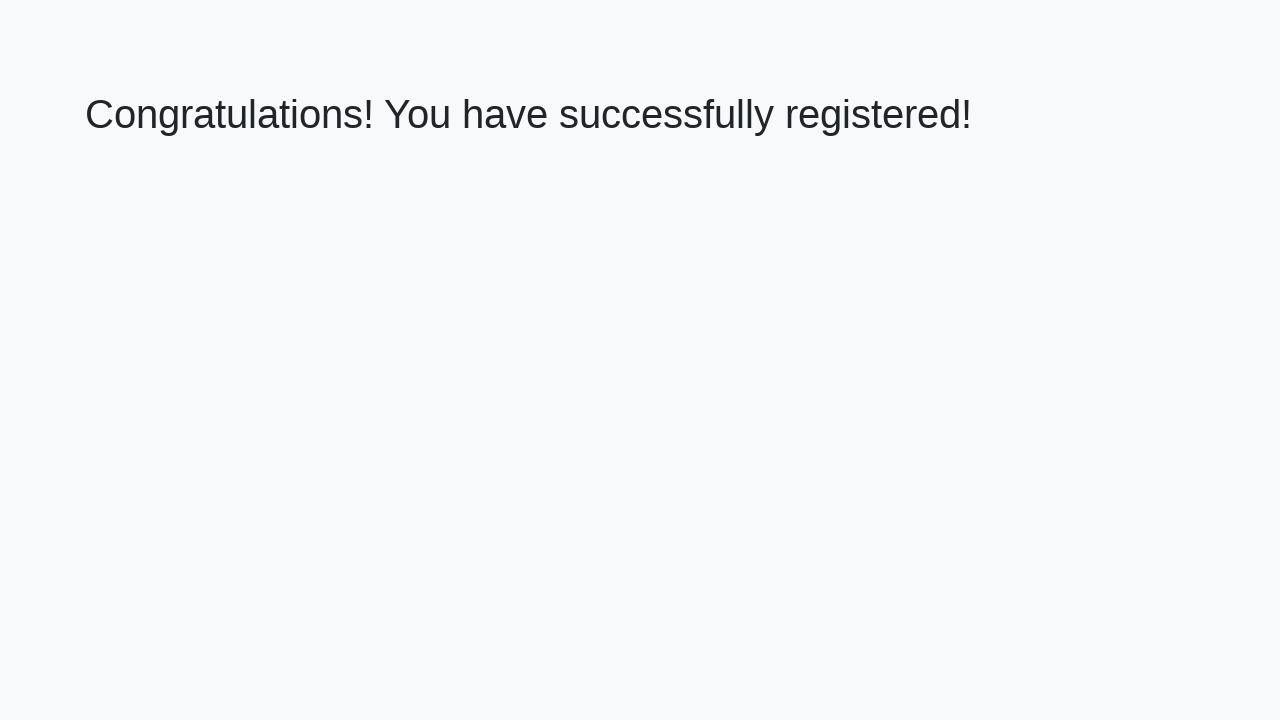